Tests multiple window handling by opening a new window, switching between windows, and verifying content in both parent and child windows

Starting URL: https://the-internet.herokuapp.com/

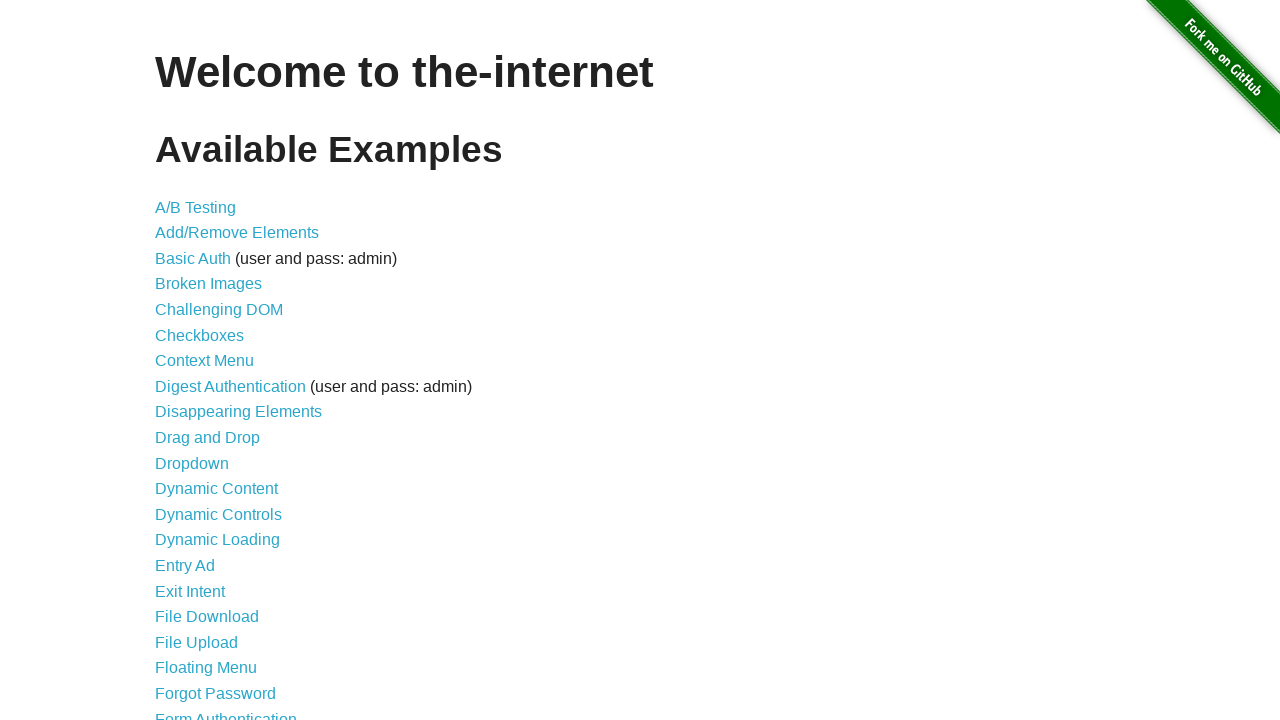

Clicked on 'Multiple Windows' link at (218, 369) on text=Multiple Windows
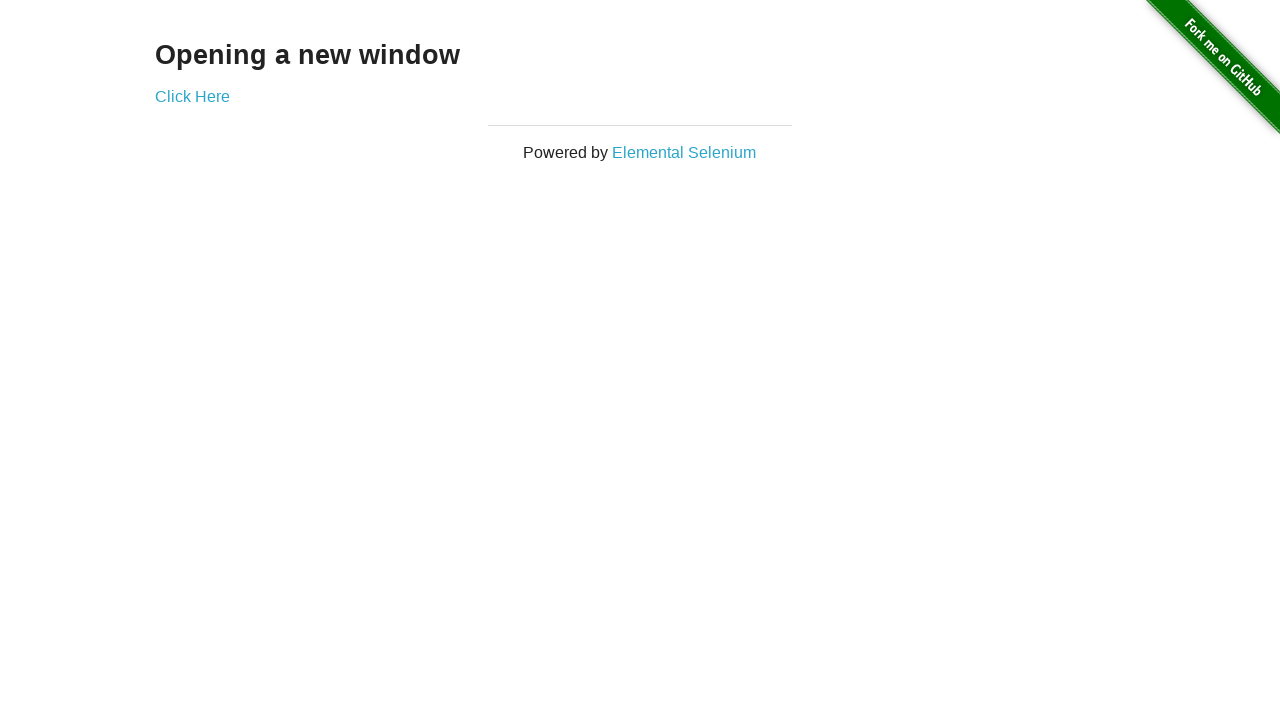

Clicked 'Click Here' link to open new window at (192, 96) on text=Click Here
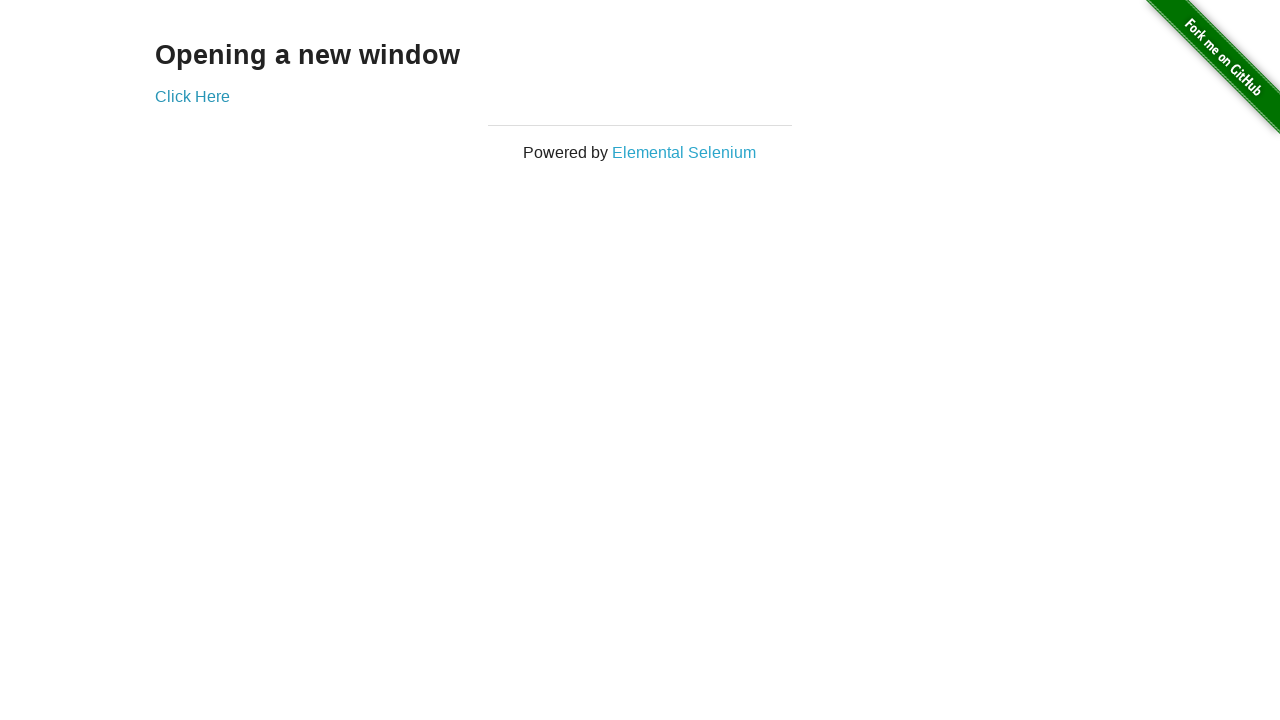

New window loaded
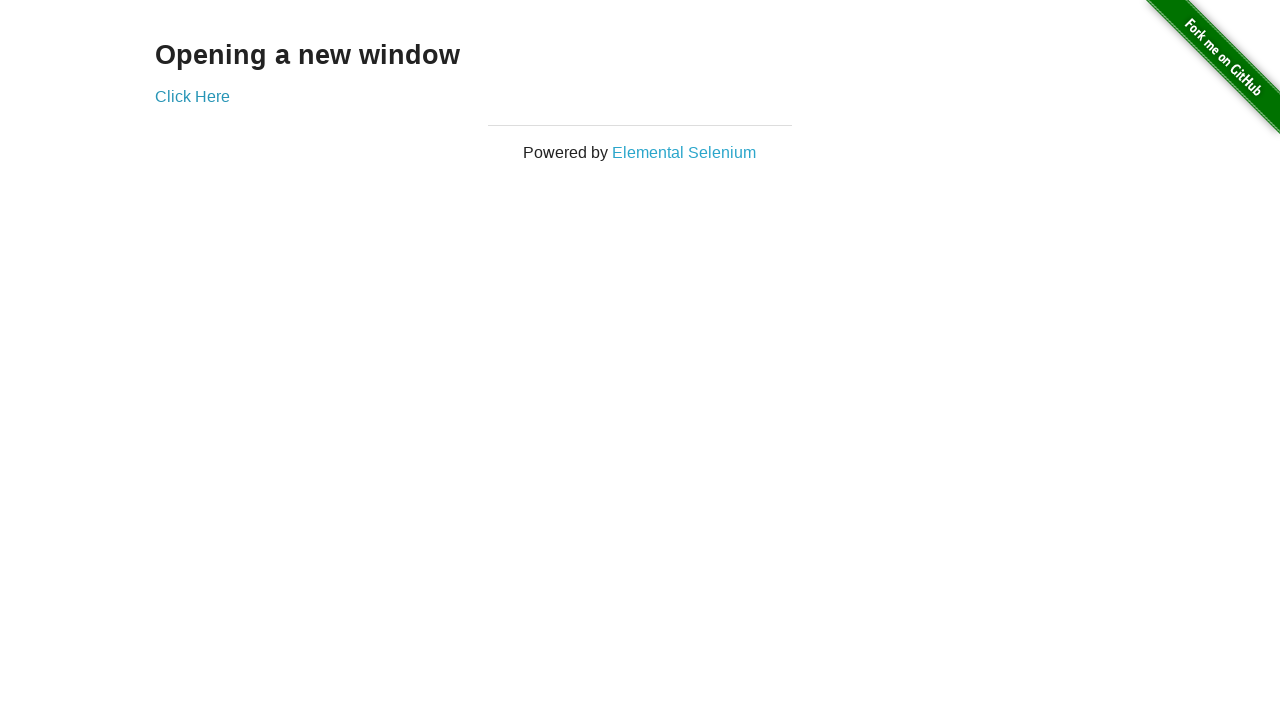

Retrieved text from child window heading: 'New Window'
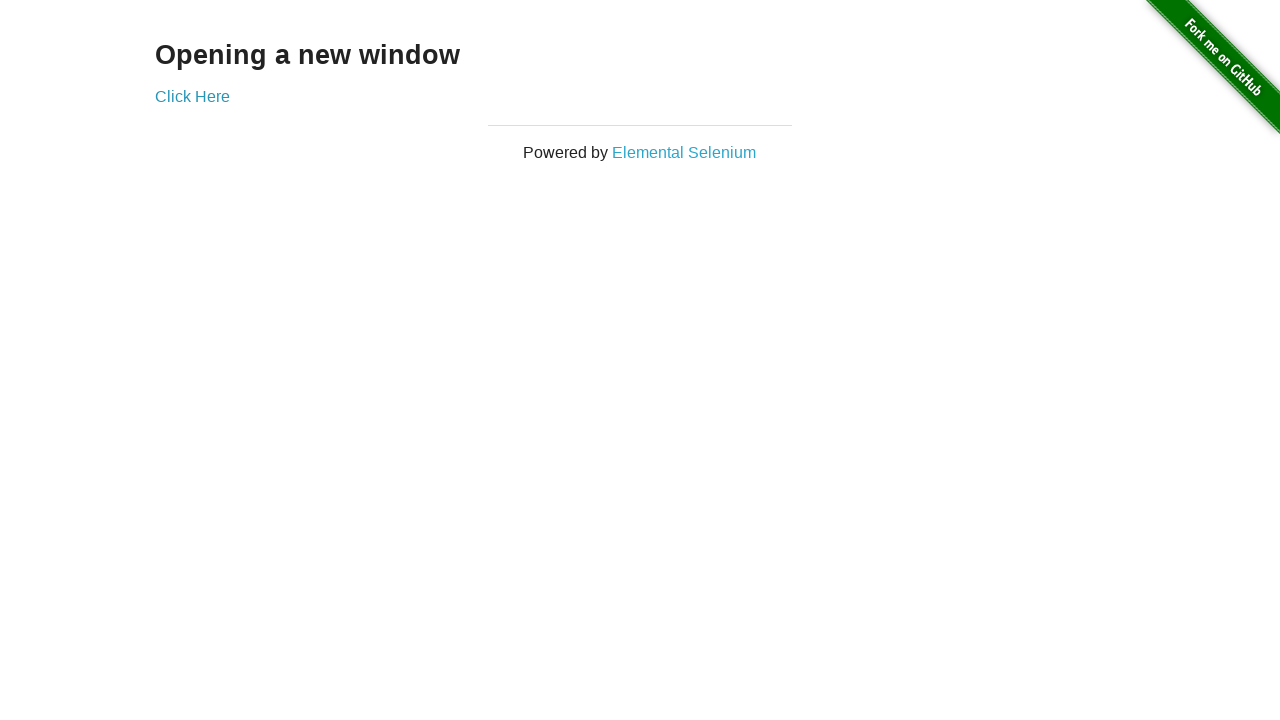

Verified child window contains 'New Window' text
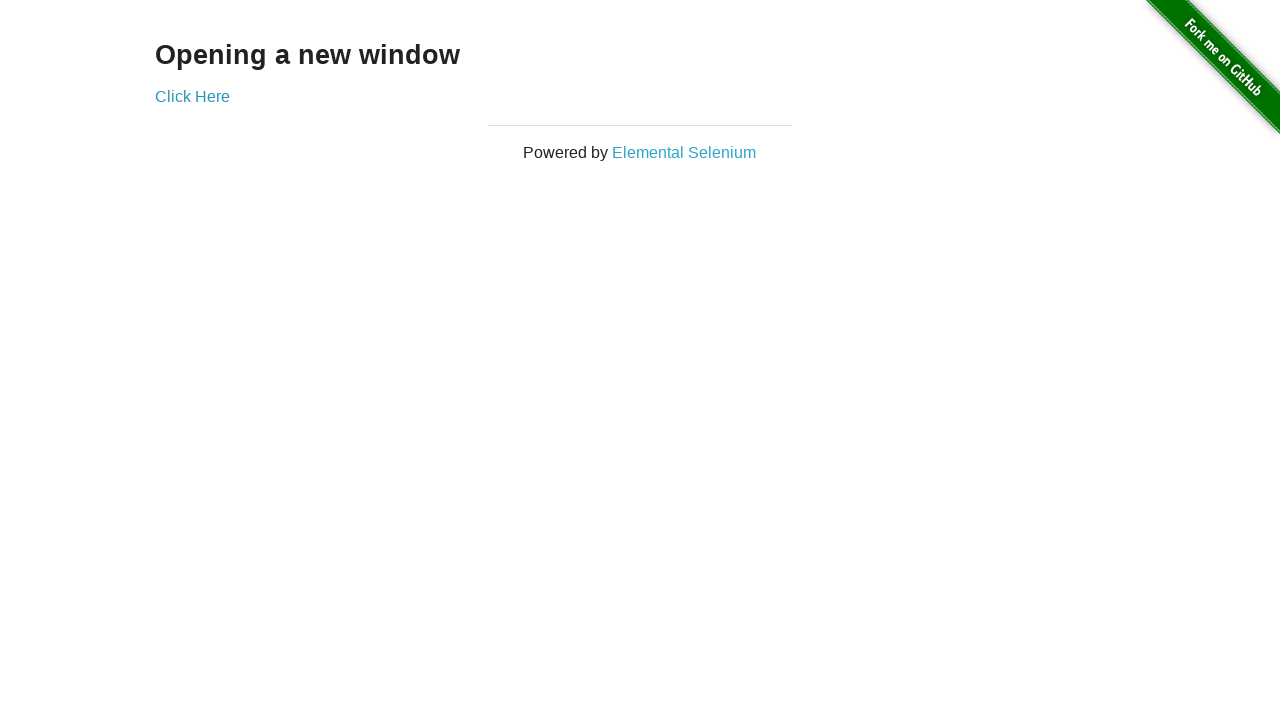

Closed the child window
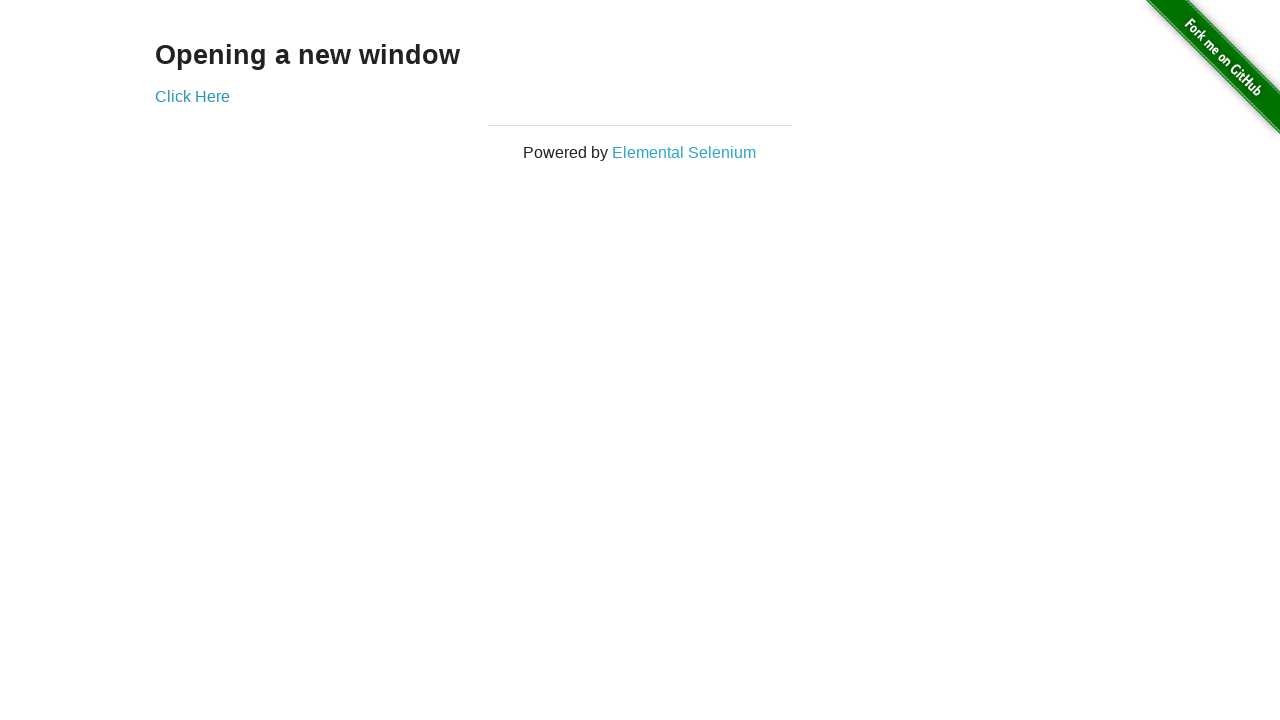

Retrieved text from parent window heading
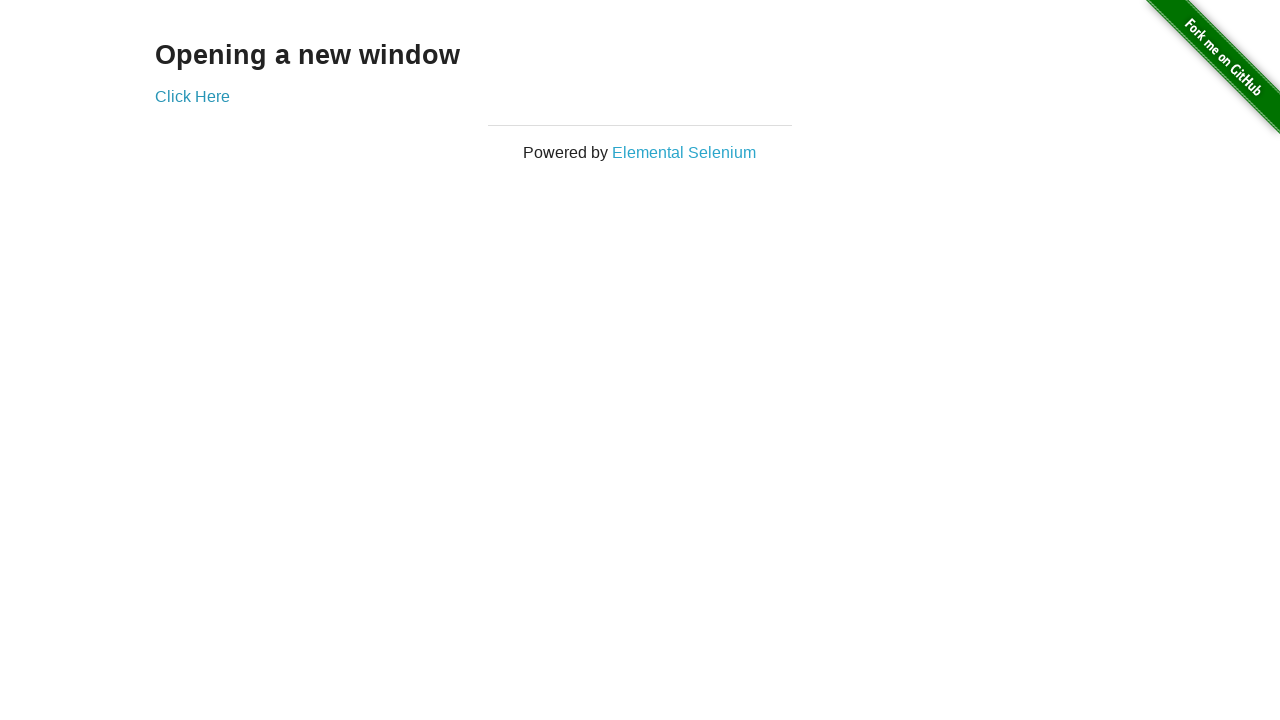

Verified parent window contains 'Opening a new window' text
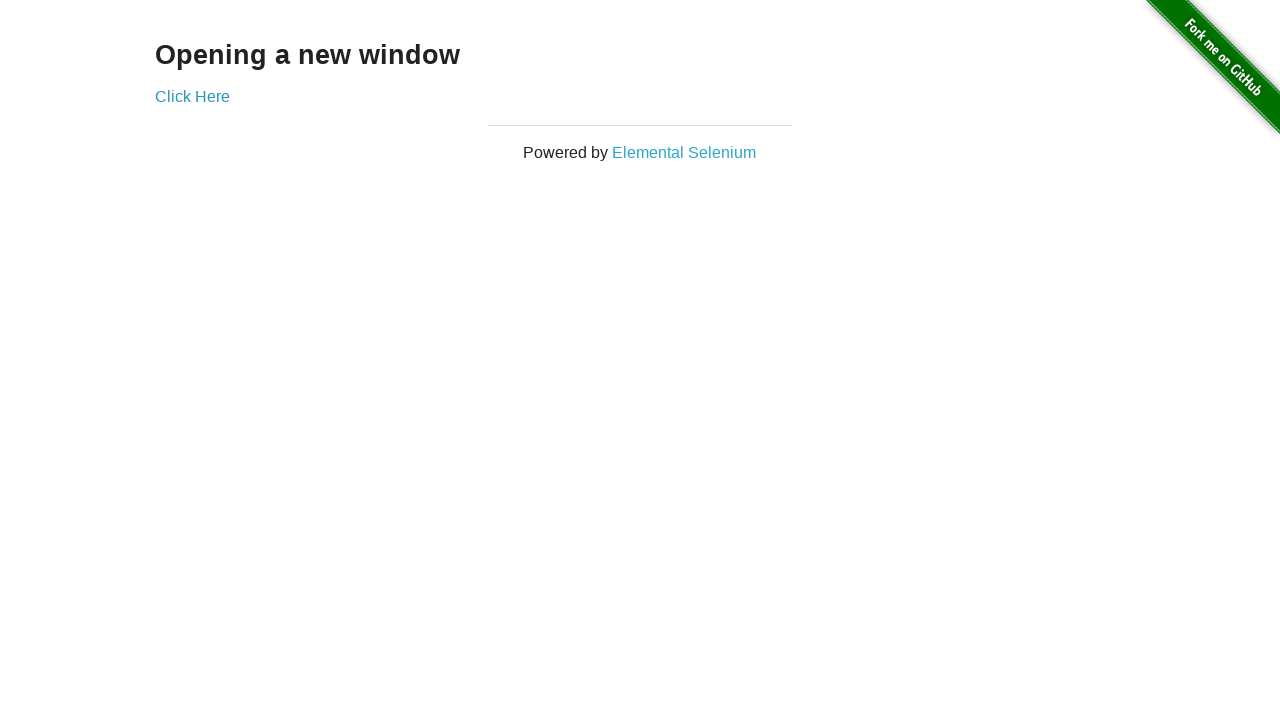

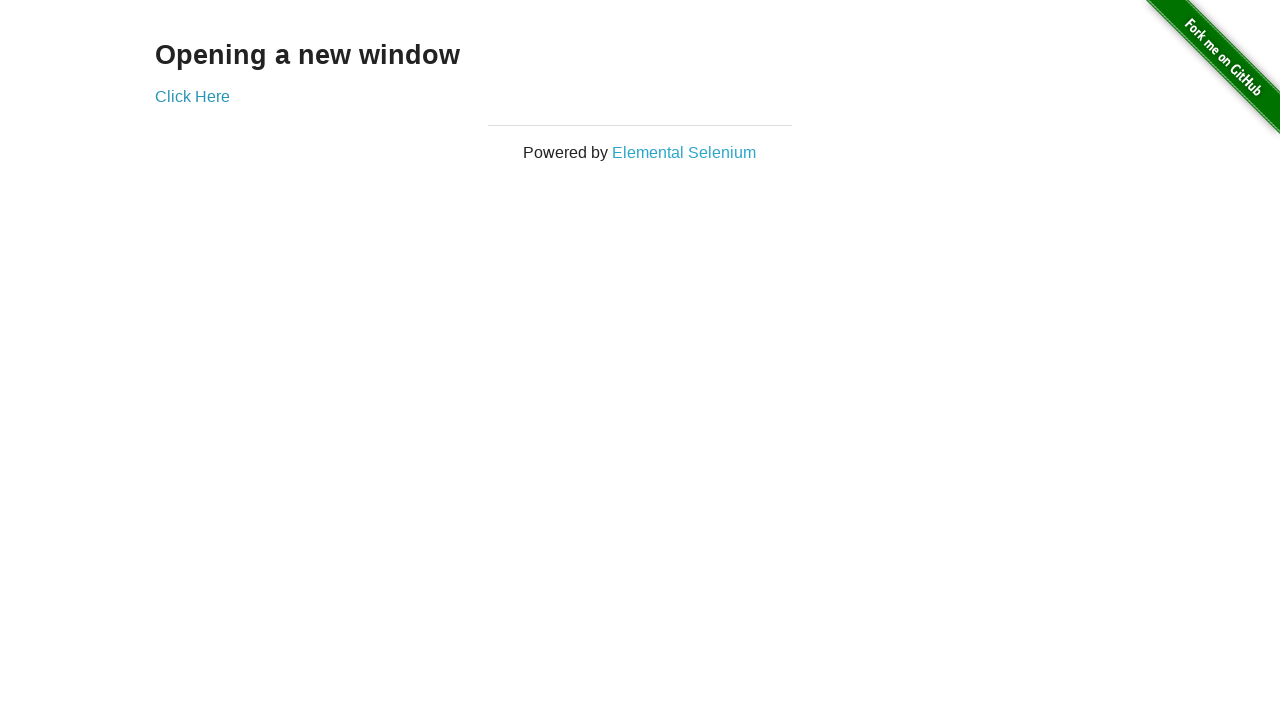